Automates drawing a signature on a canvas element by performing click, drag, and release mouse actions to create strokes

Starting URL: https://signature-generator.com/draw-signature/

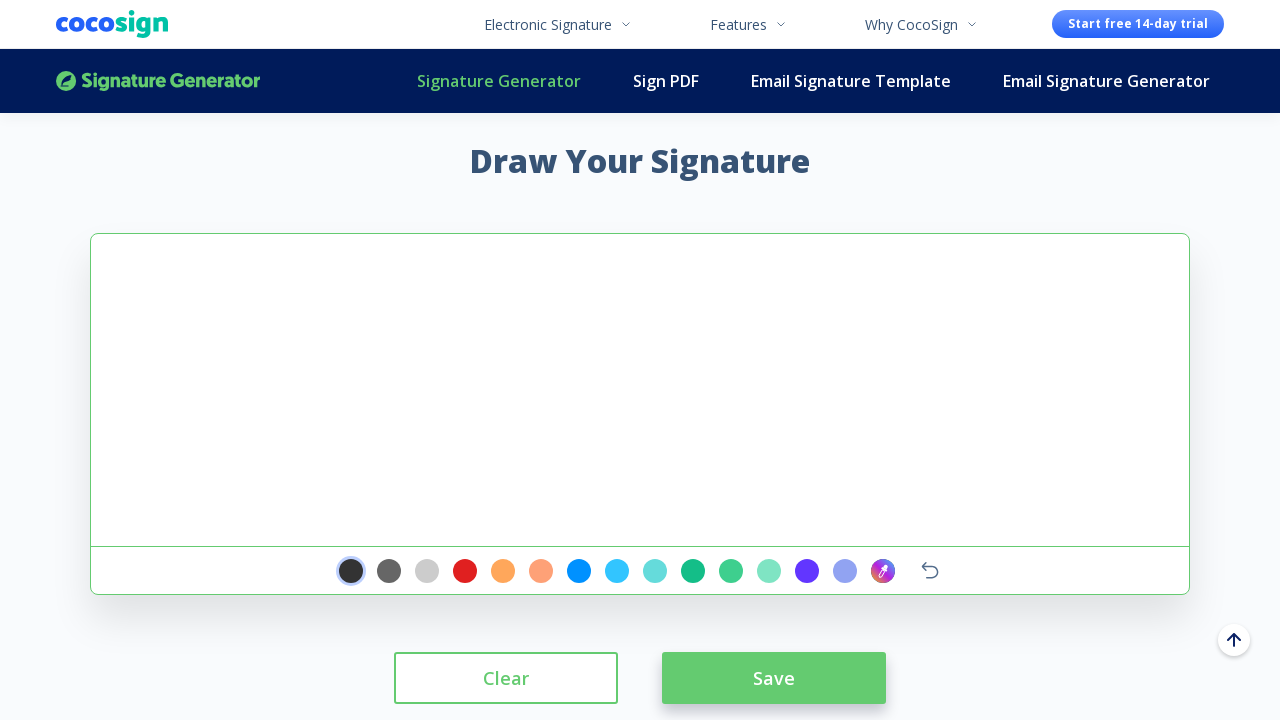

Located signature canvas element
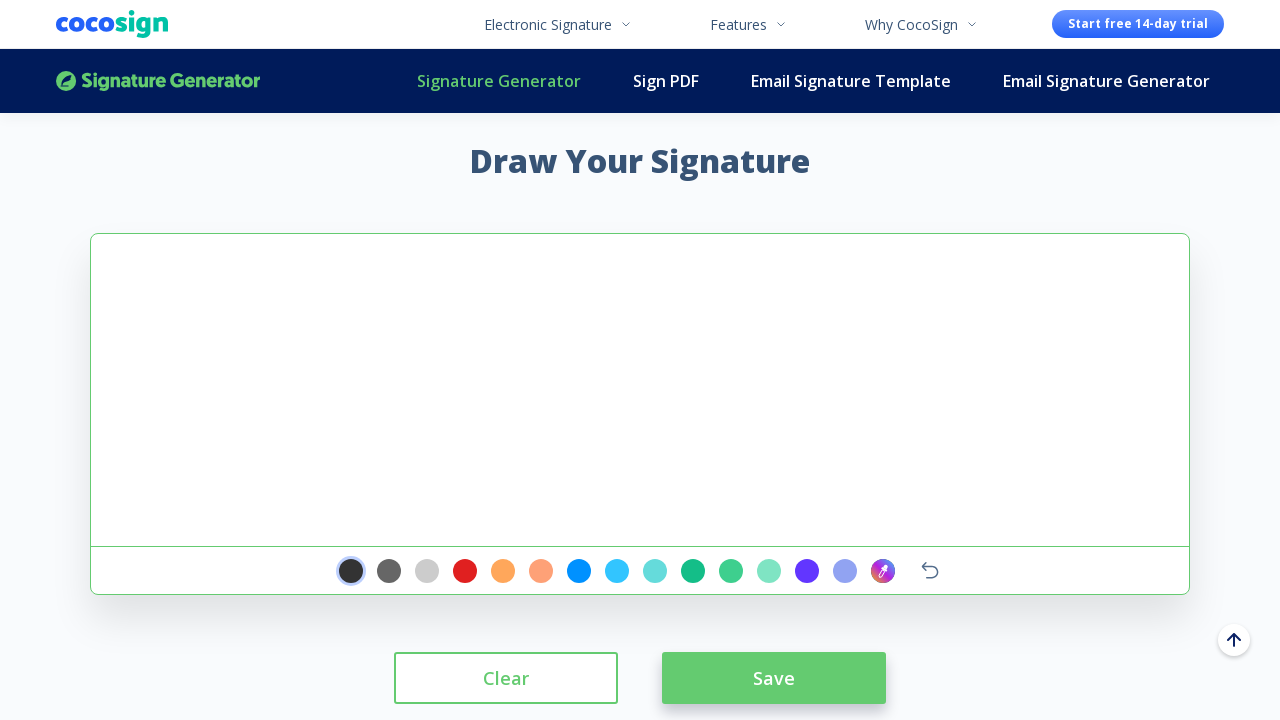

Retrieved canvas bounding box for positioning
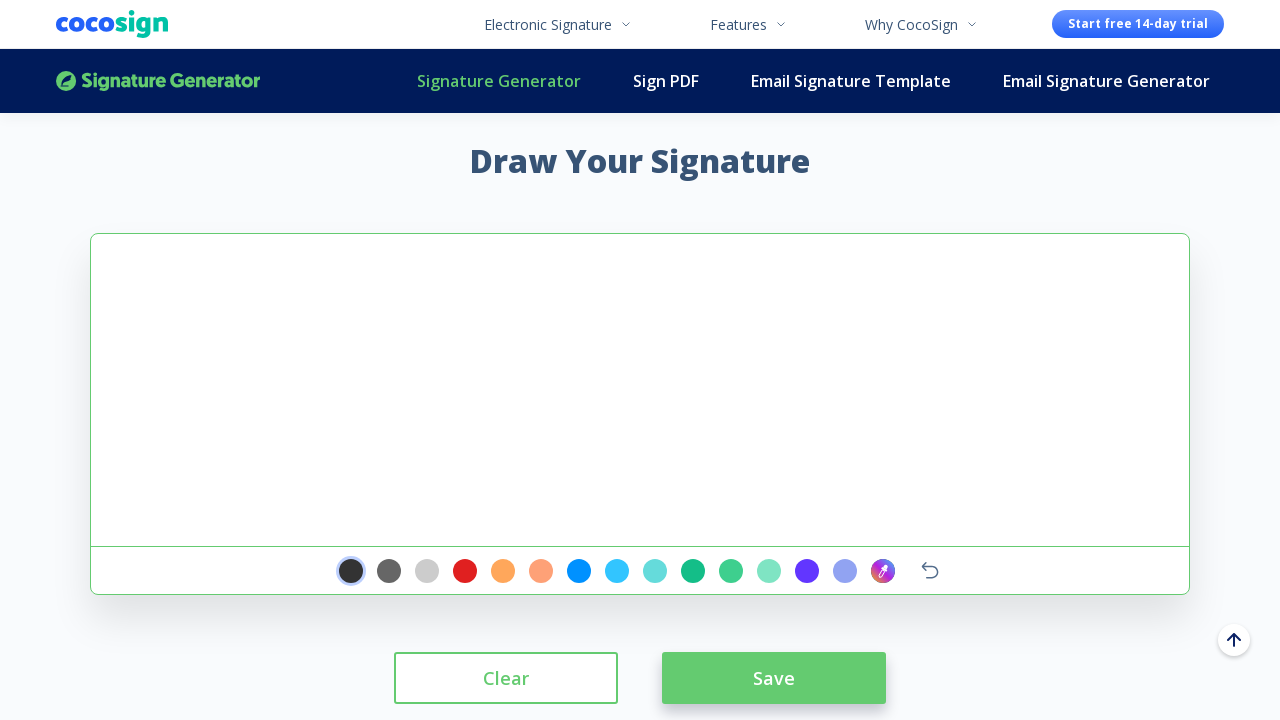

Moved mouse to initial signature position at (94, 237)
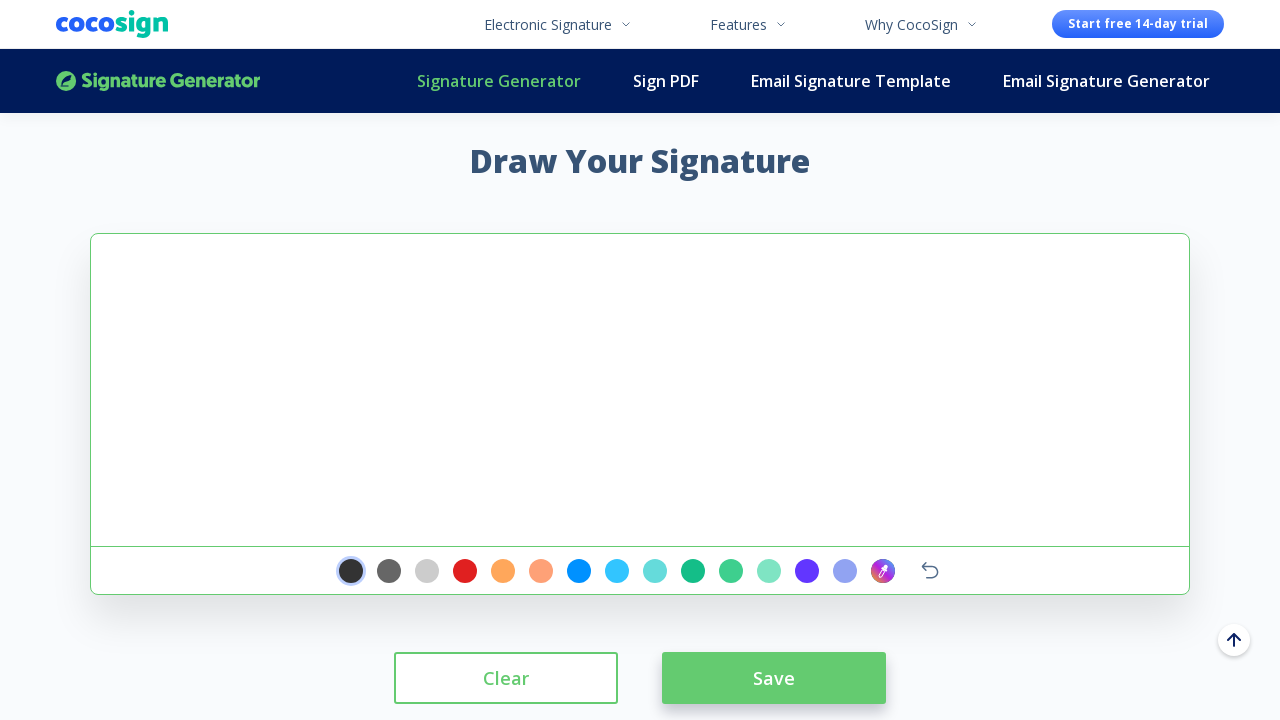

Pressed mouse button to start drawing signature at (94, 237)
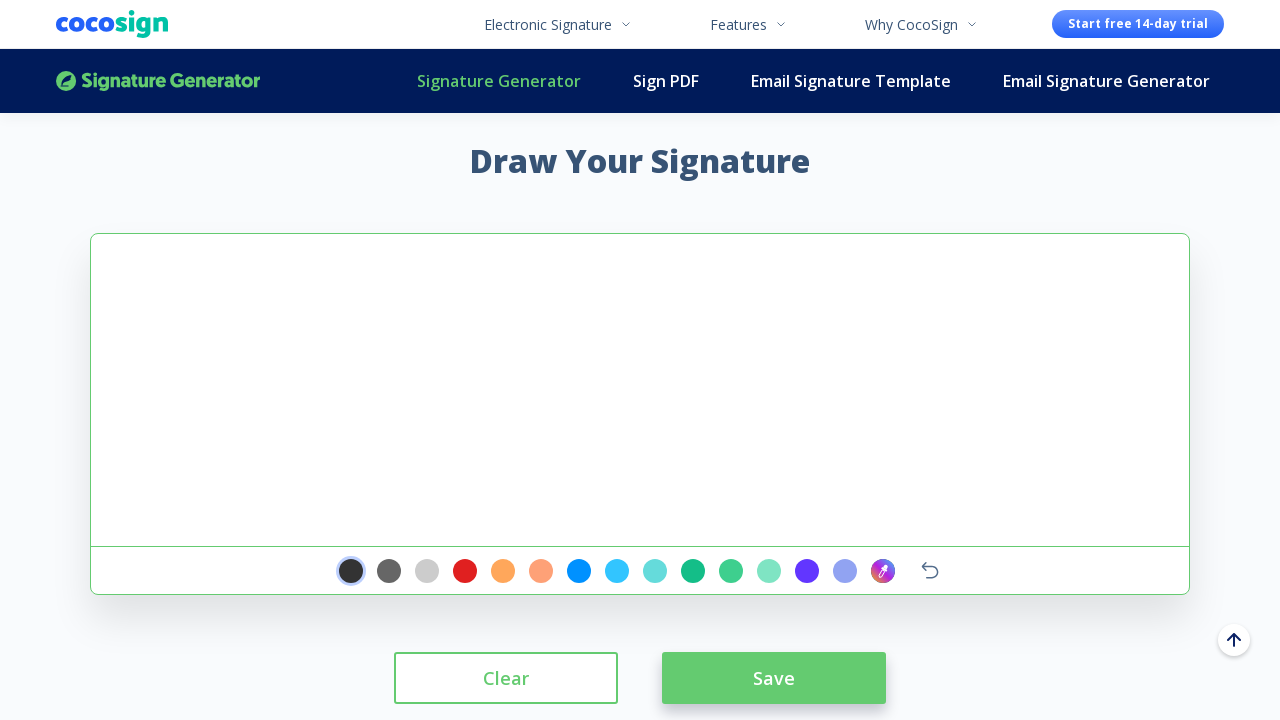

Drew signature stroke to first point at (144, 287)
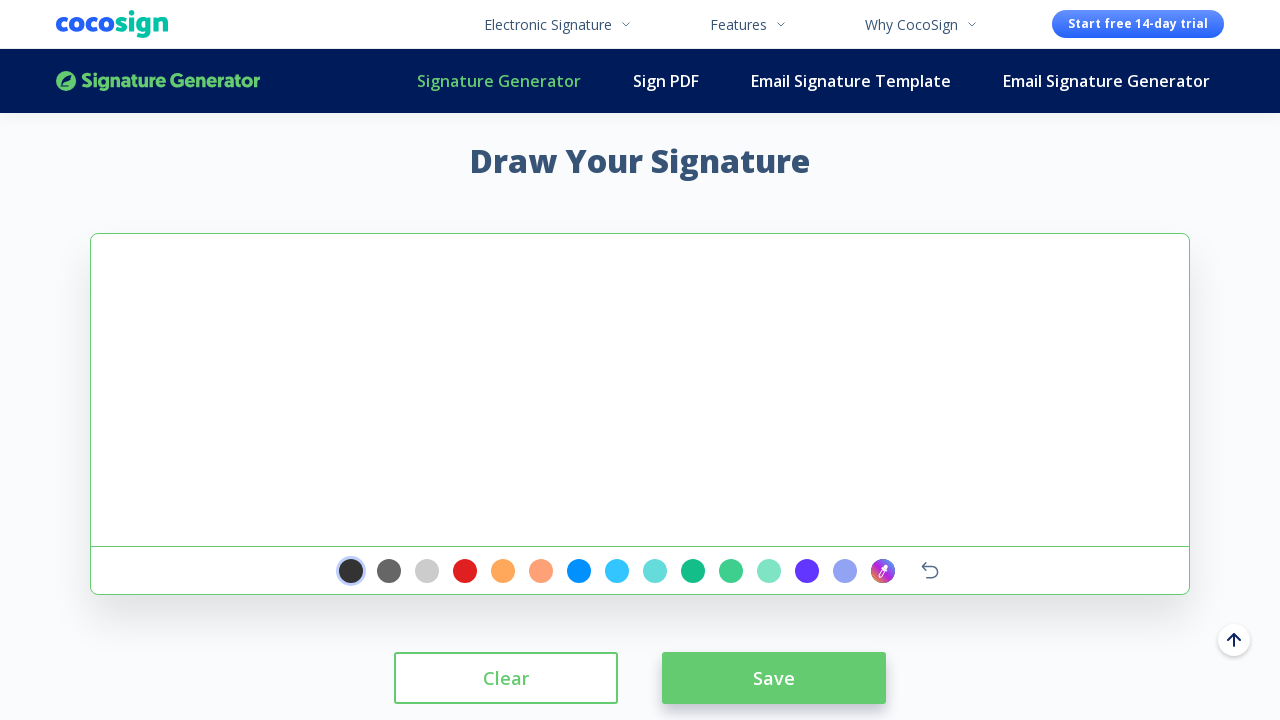

Drew signature stroke to second point at (174, 317)
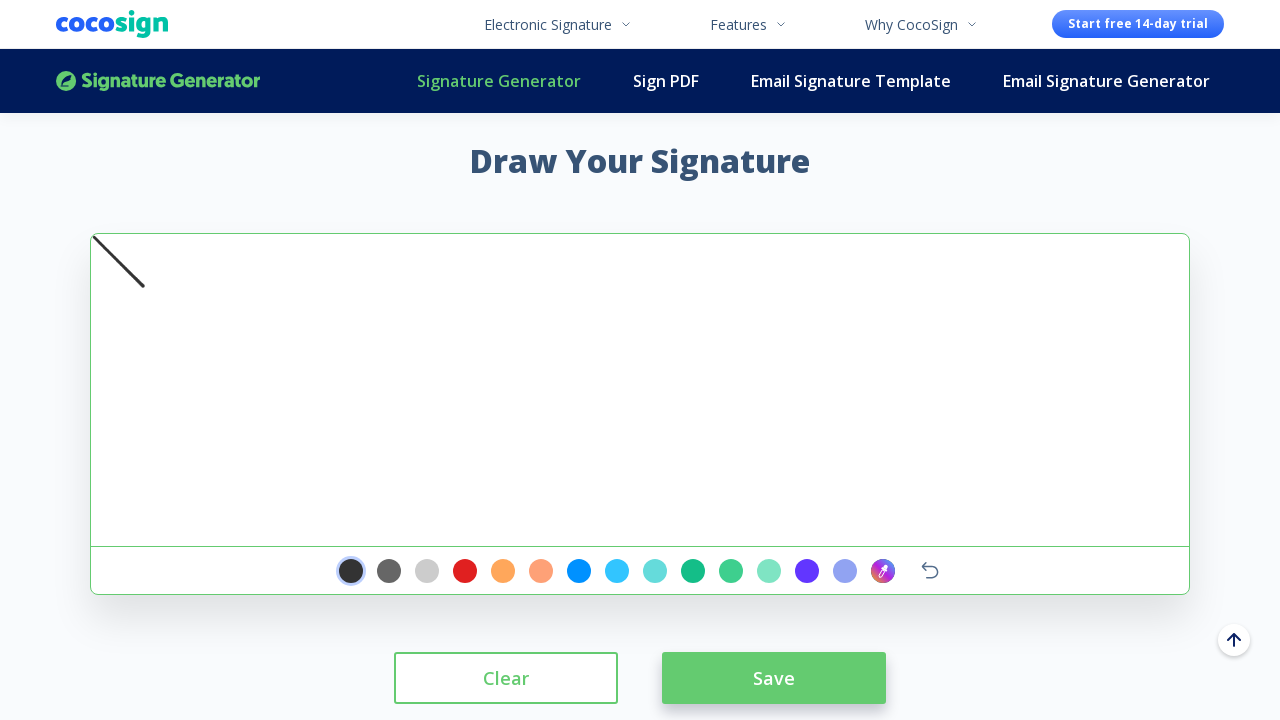

Drew signature stroke to third point at (274, 337)
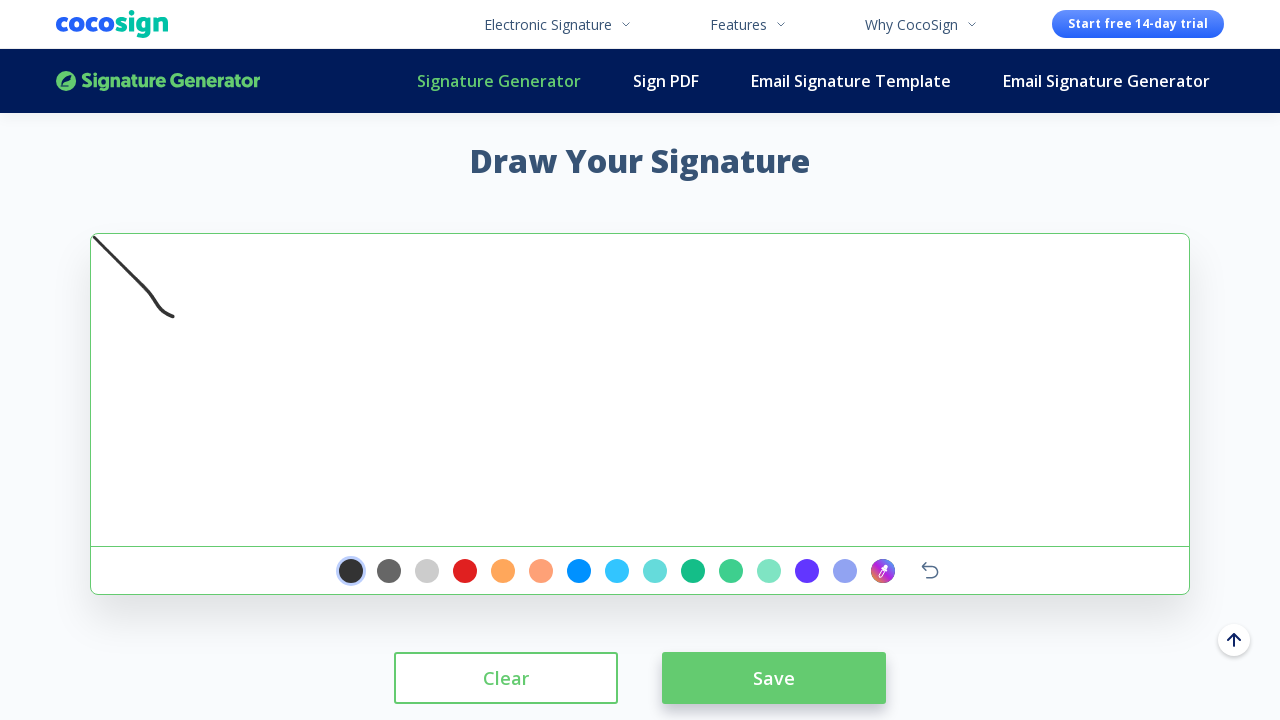

Released mouse button to complete signature drawing at (274, 337)
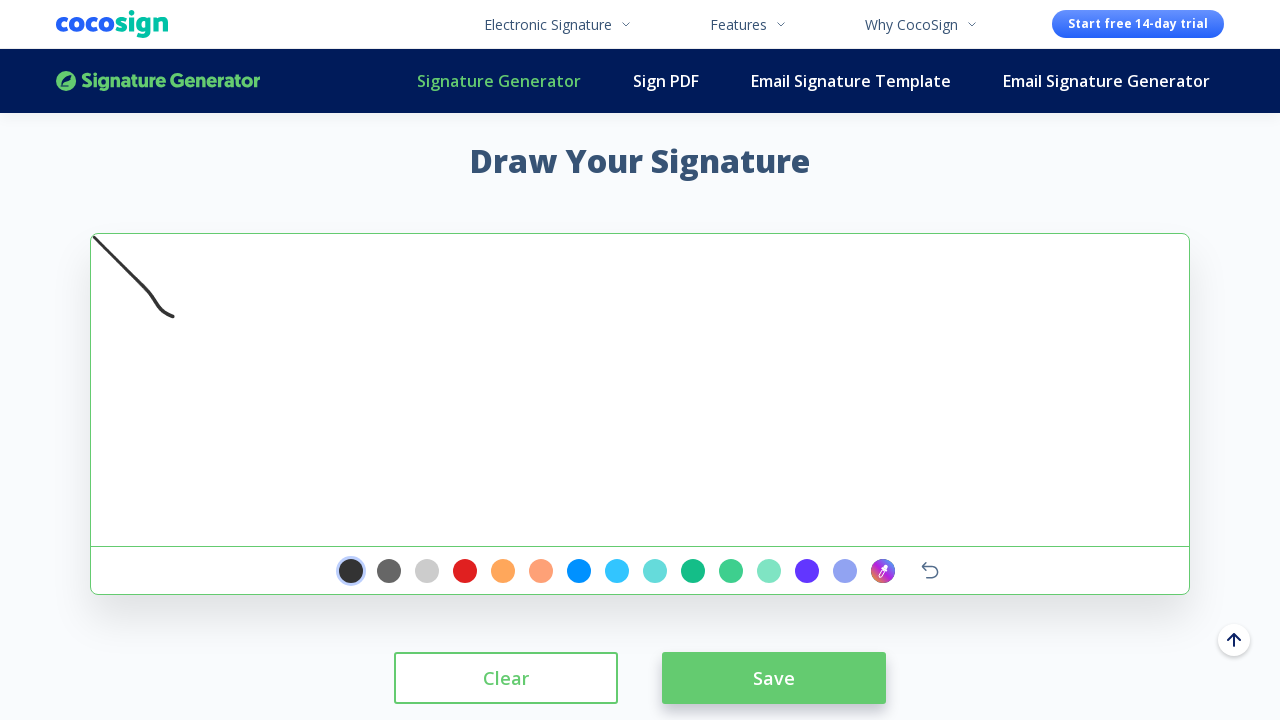

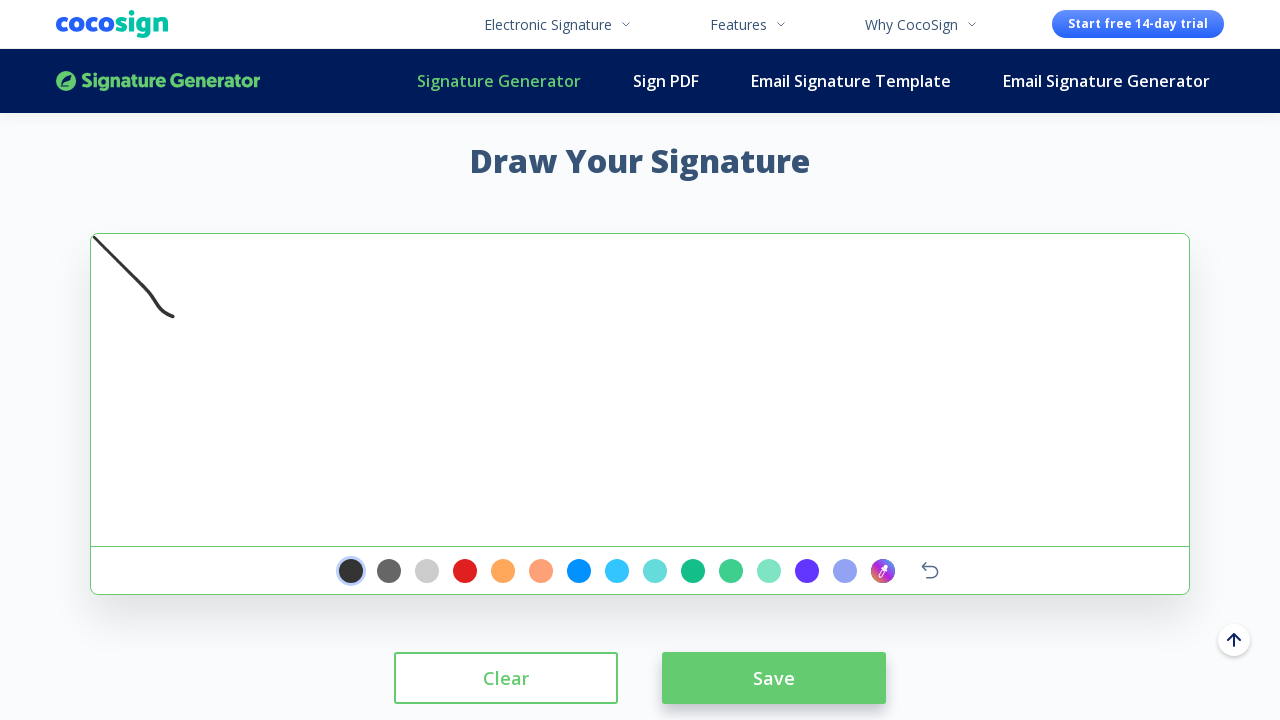